Tests Yahoo Japan search functionality by clicking on the search box, entering a search term, and pressing Enter to submit the search

Starting URL: https://www.yahoo.co.jp/

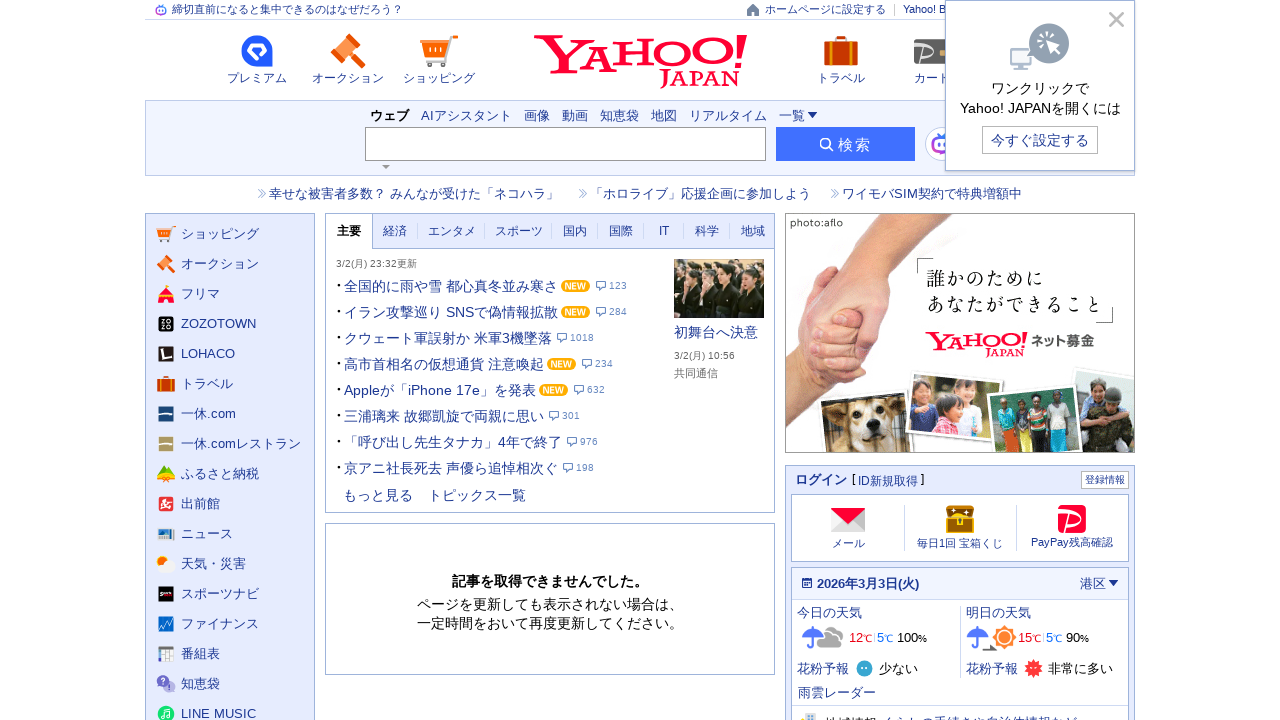

Clicked on Yahoo Japan search box at (566, 144) on internal:role=searchbox[name="検索したいキーワードを入力してください"i]
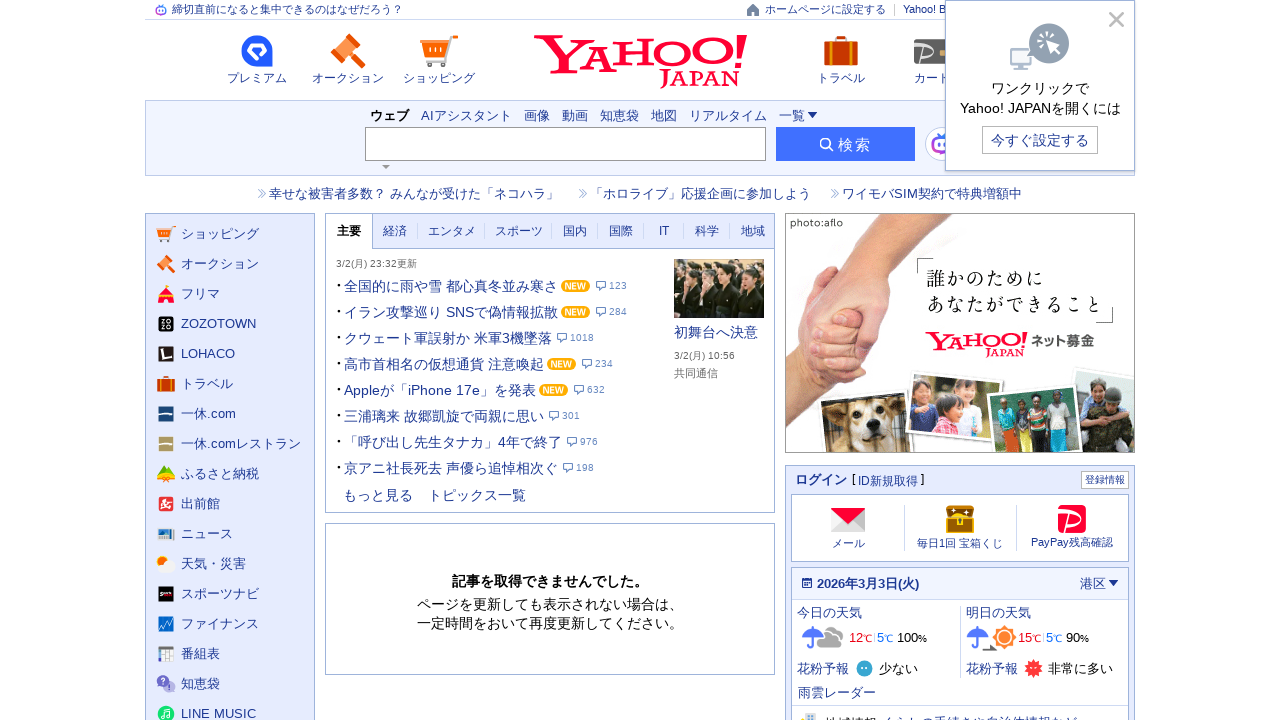

Entered search term 'rurunn' in search box on internal:role=searchbox[name="検索したいキーワードを入力してください"i]
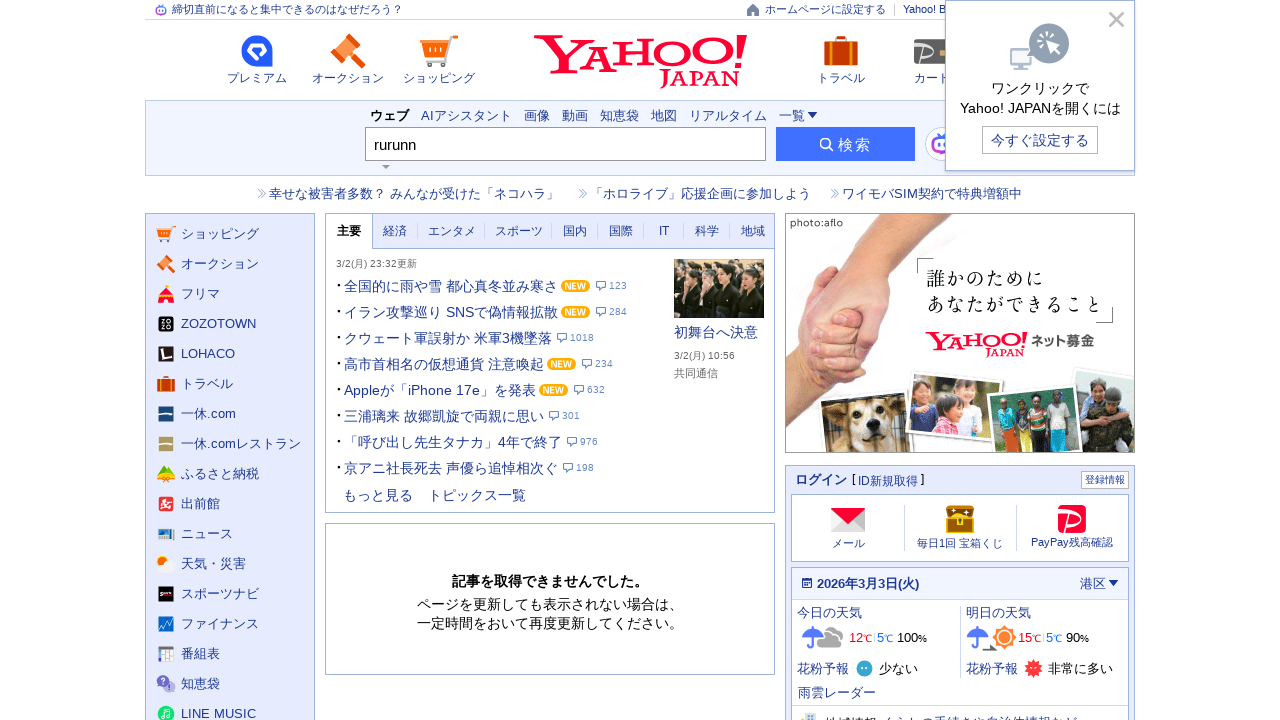

Pressed Enter to submit search for 'rurunn' on internal:role=searchbox[name="検索したいキーワードを入力してください"i]
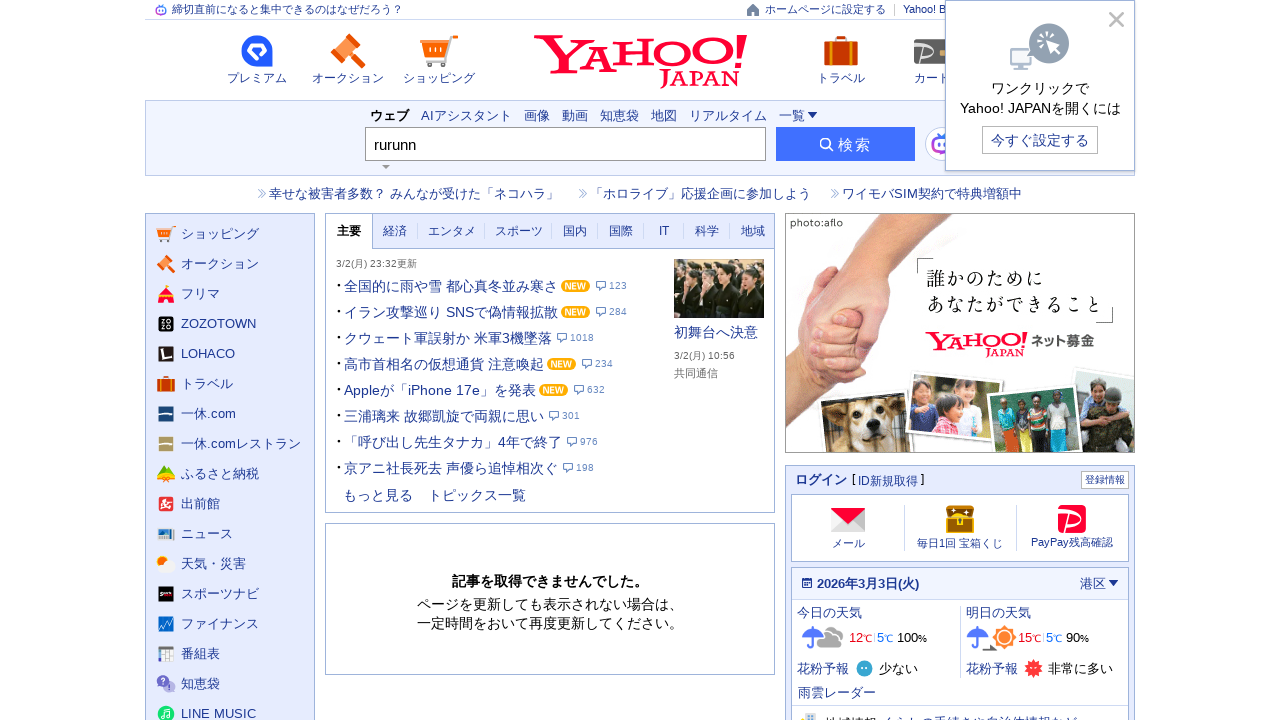

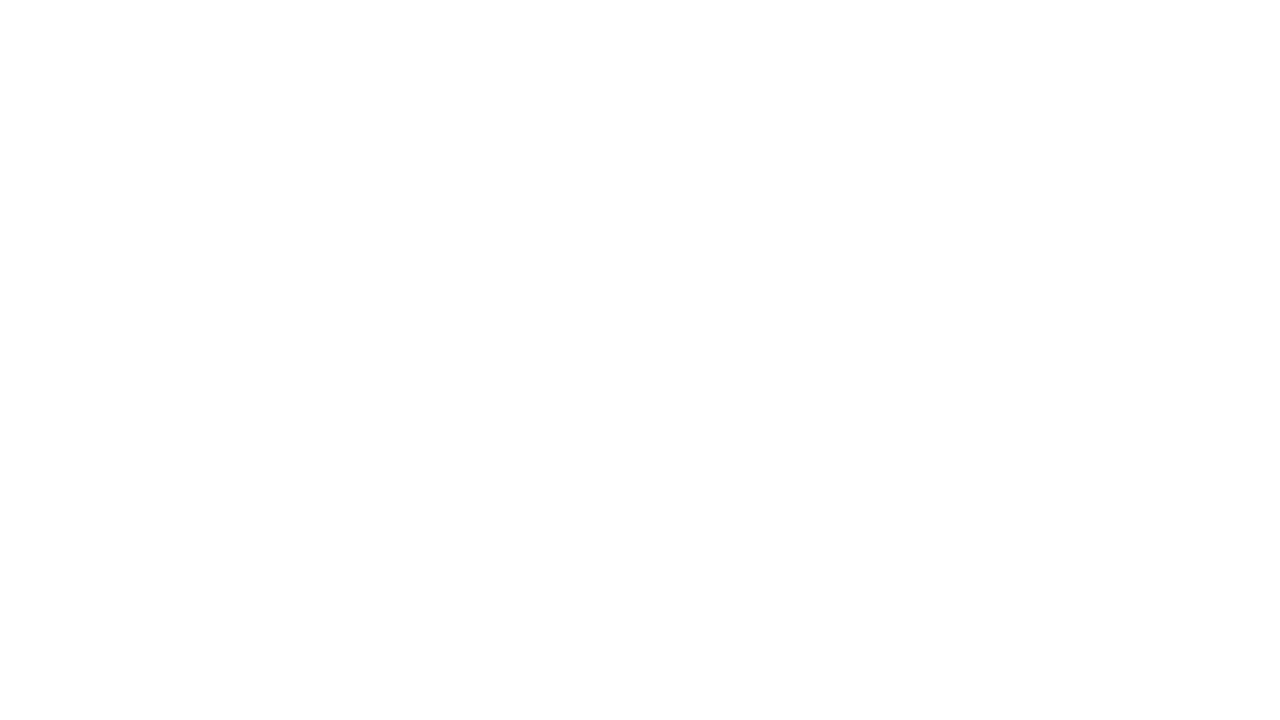